Tests React Semantic UI dropdown by selecting multiple friend options (Jenny Hess, Elliot Fu, Stevie Feliciano, Christian, Matt, Justen Kitsune) and verifying each selection.

Starting URL: https://react.semantic-ui.com/maximize/dropdown-example-selection/

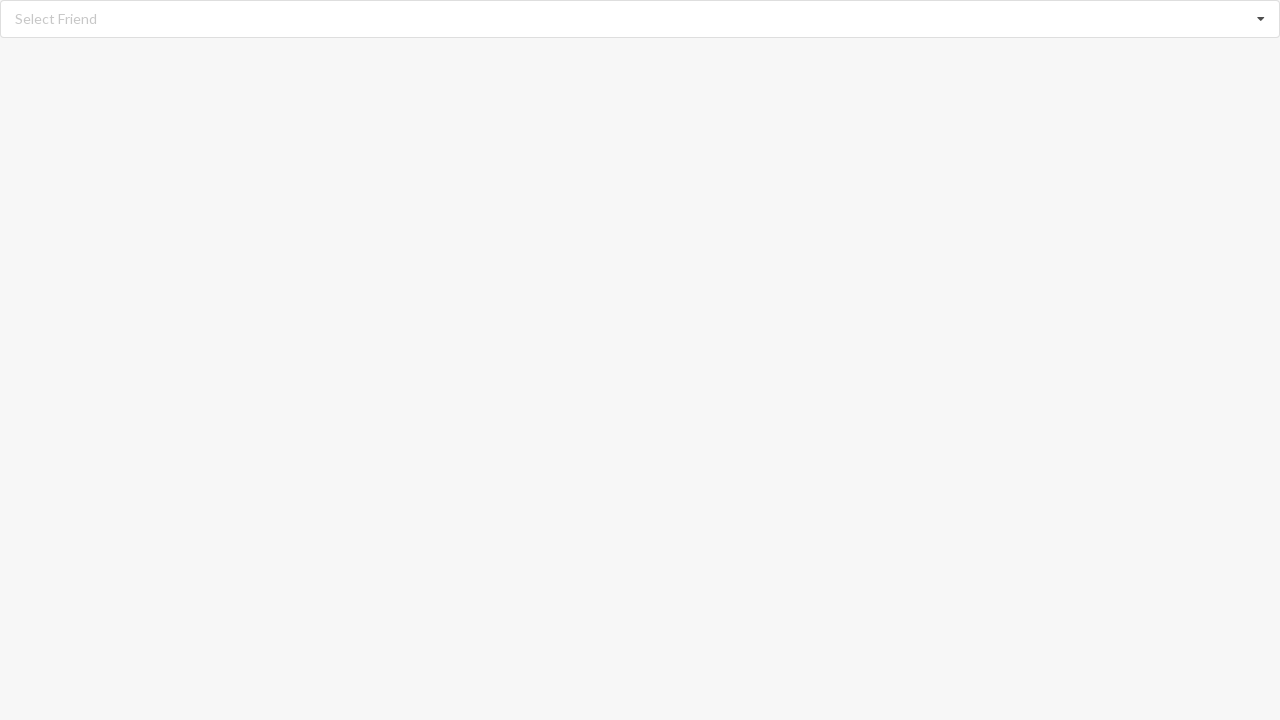

Clicked dropdown listbox to open menu at (640, 19) on div[role='listbox']
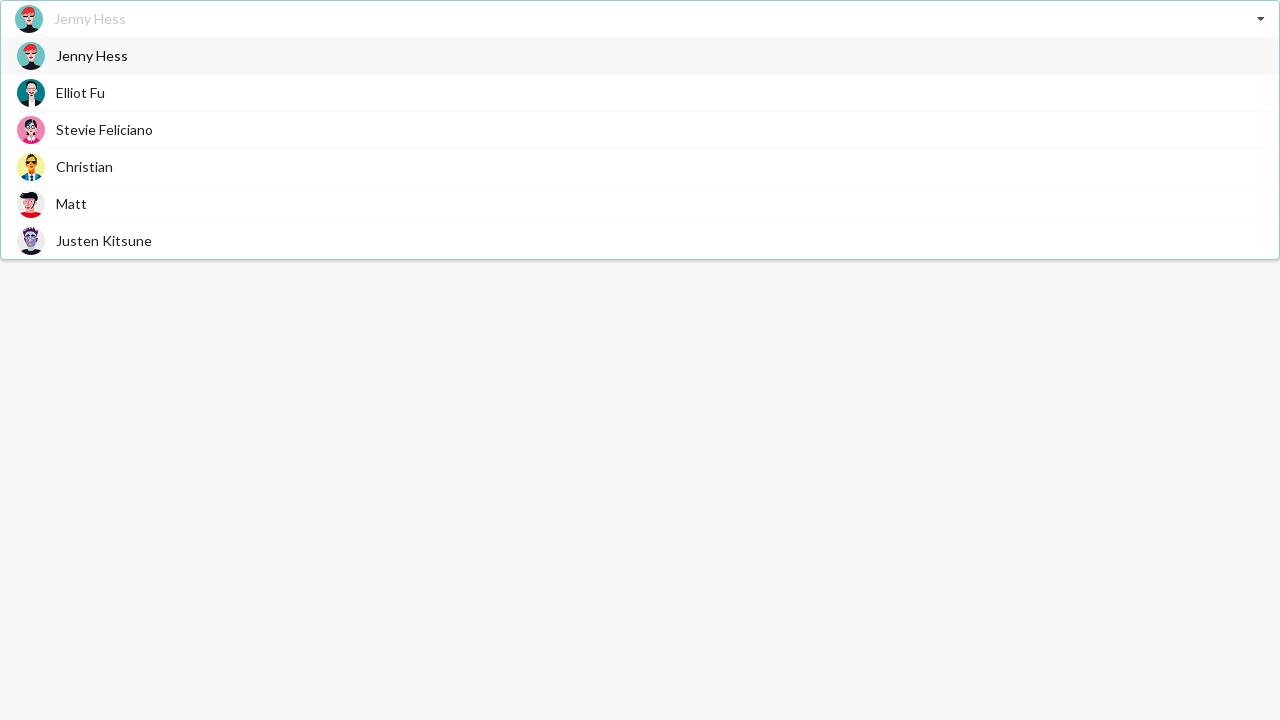

Dropdown menu options loaded
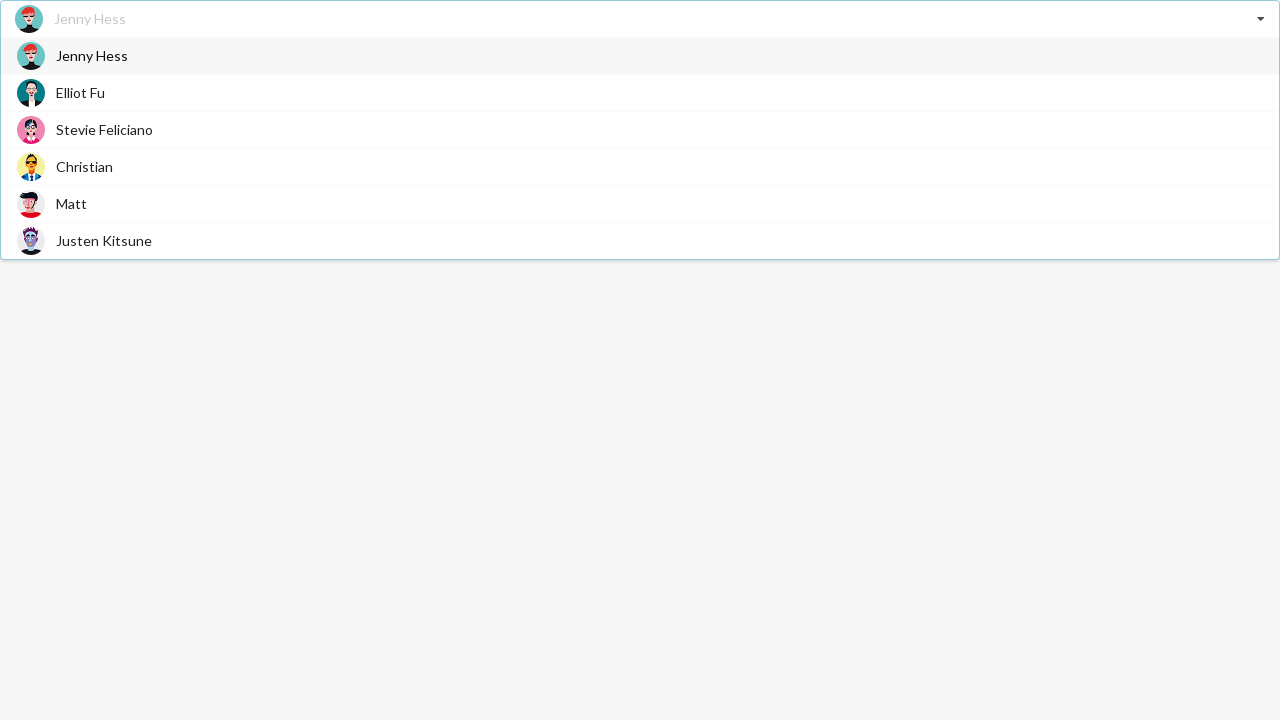

Selected 'Jenny Hess' from dropdown options at (640, 56) on div[role='option']:has-text('Jenny Hess')
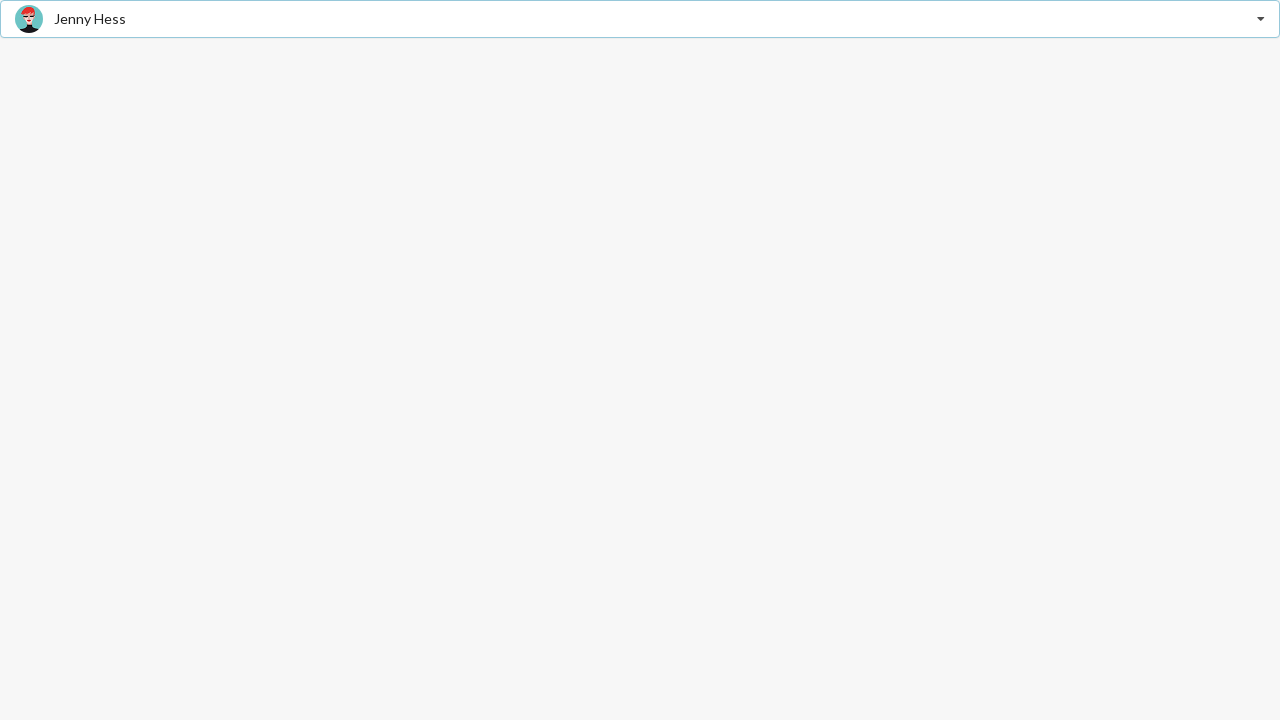

Verified 'Jenny Hess' was added to selection
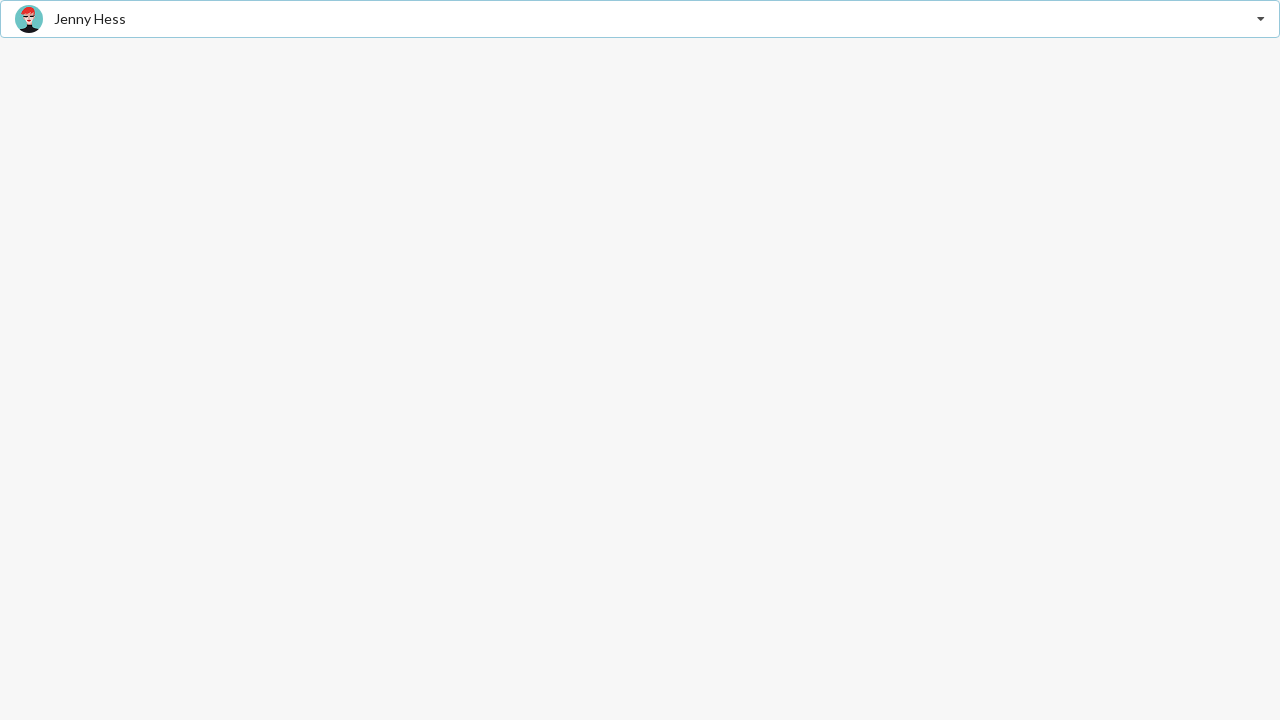

Clicked dropdown listbox to open menu at (640, 19) on div[role='listbox']
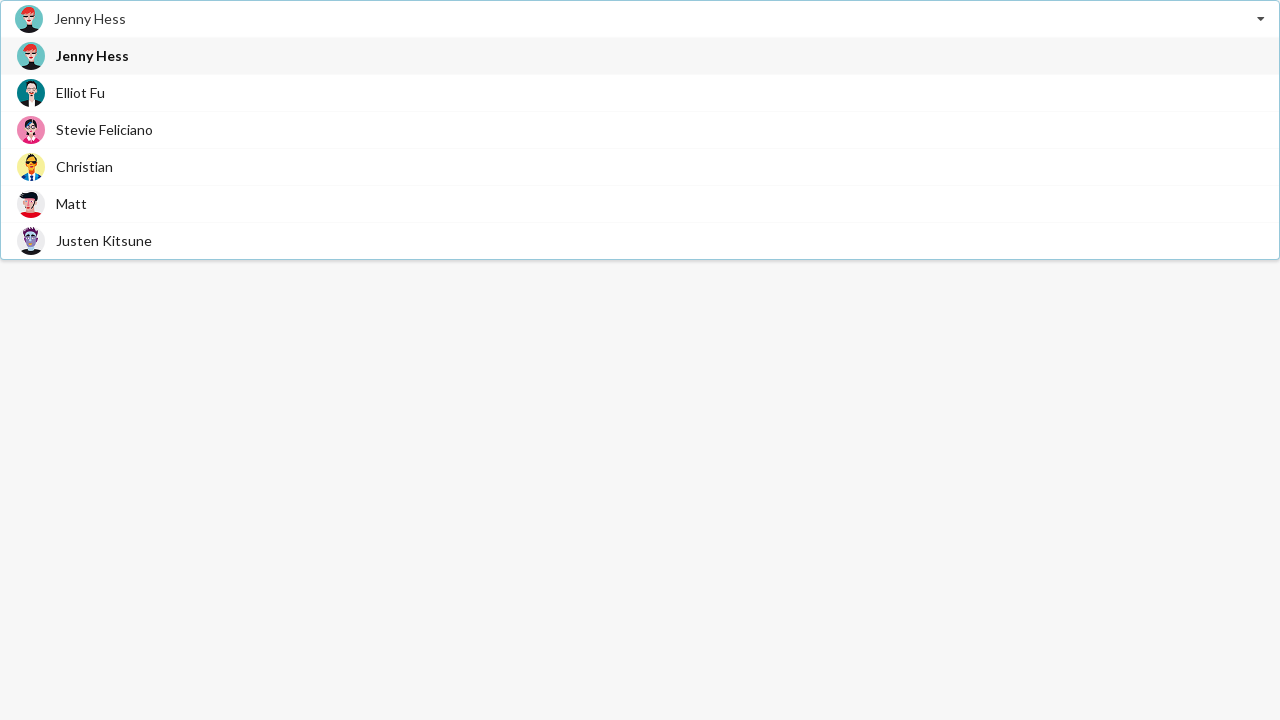

Dropdown menu options loaded
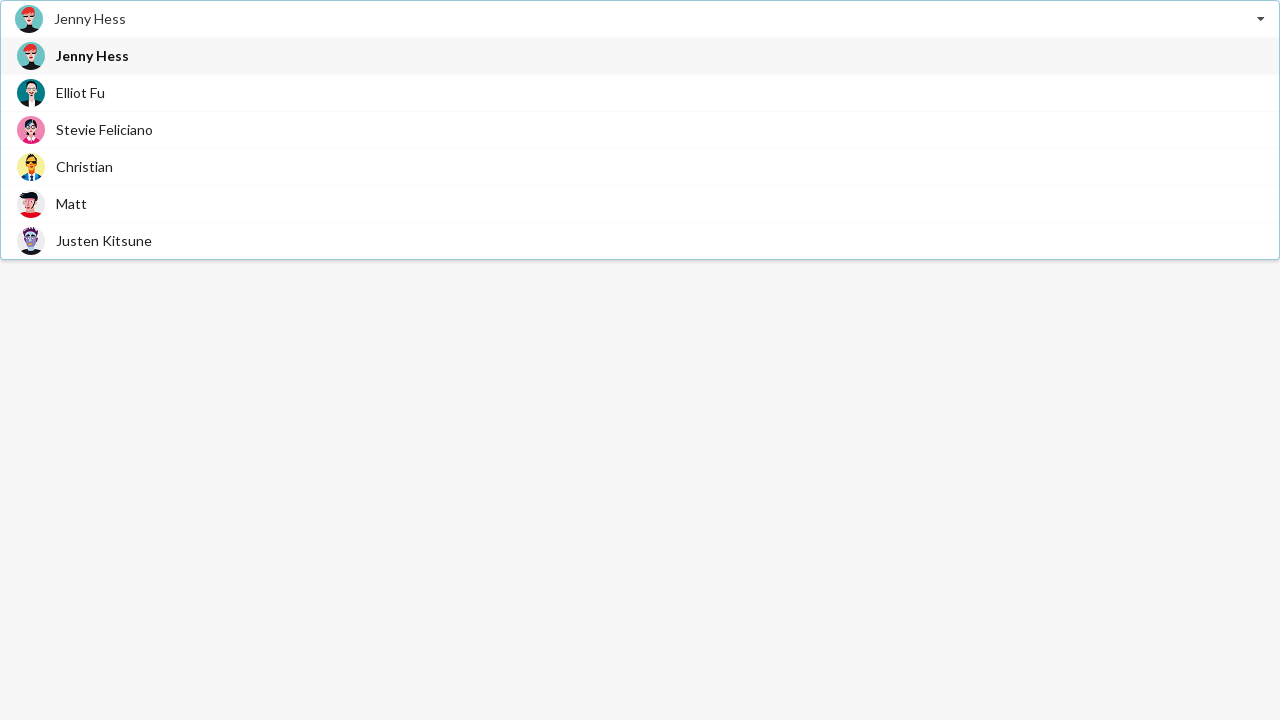

Selected 'Elliot Fu' from dropdown options at (640, 92) on div[role='option']:has-text('Elliot Fu')
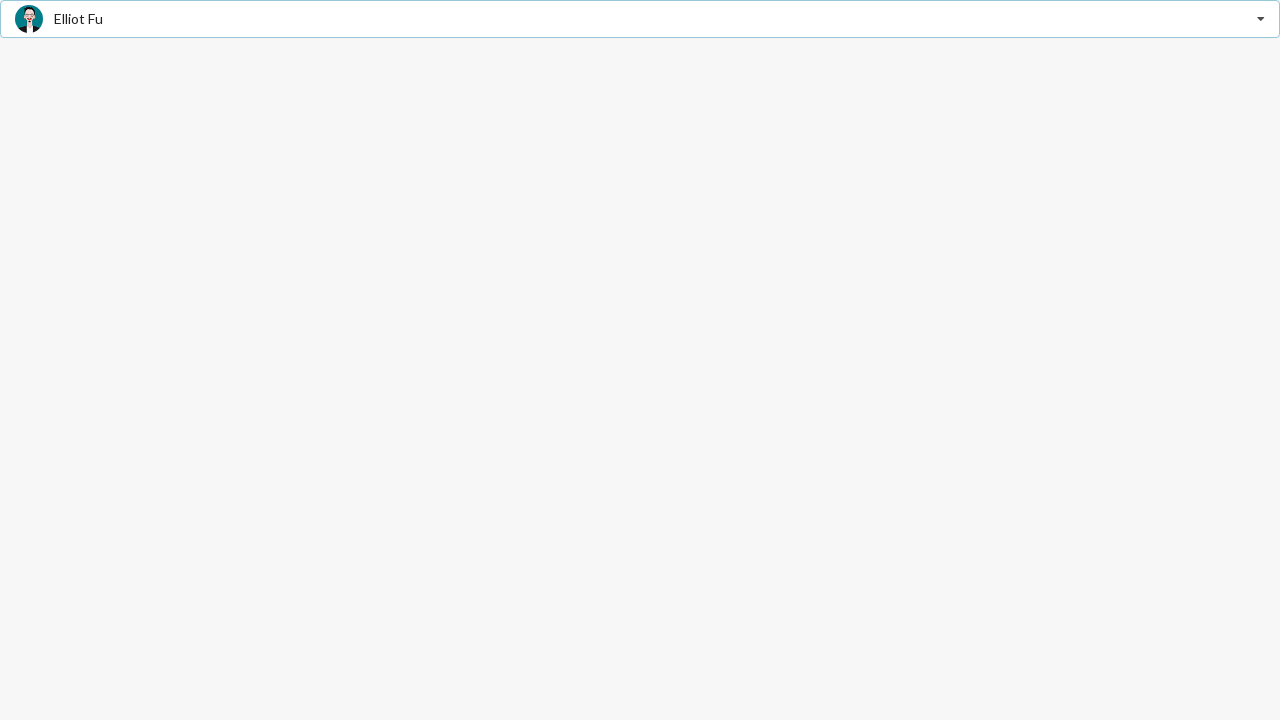

Verified 'Elliot Fu' was added to selection
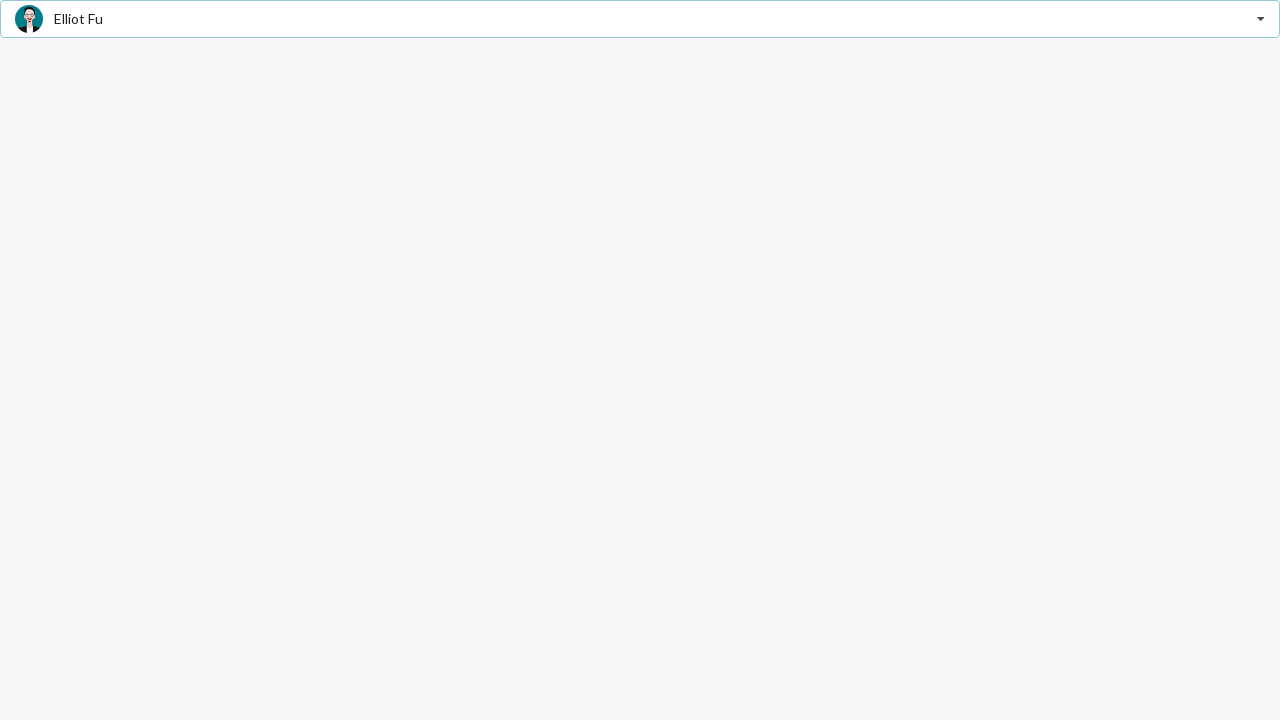

Clicked dropdown listbox to open menu at (640, 19) on div[role='listbox']
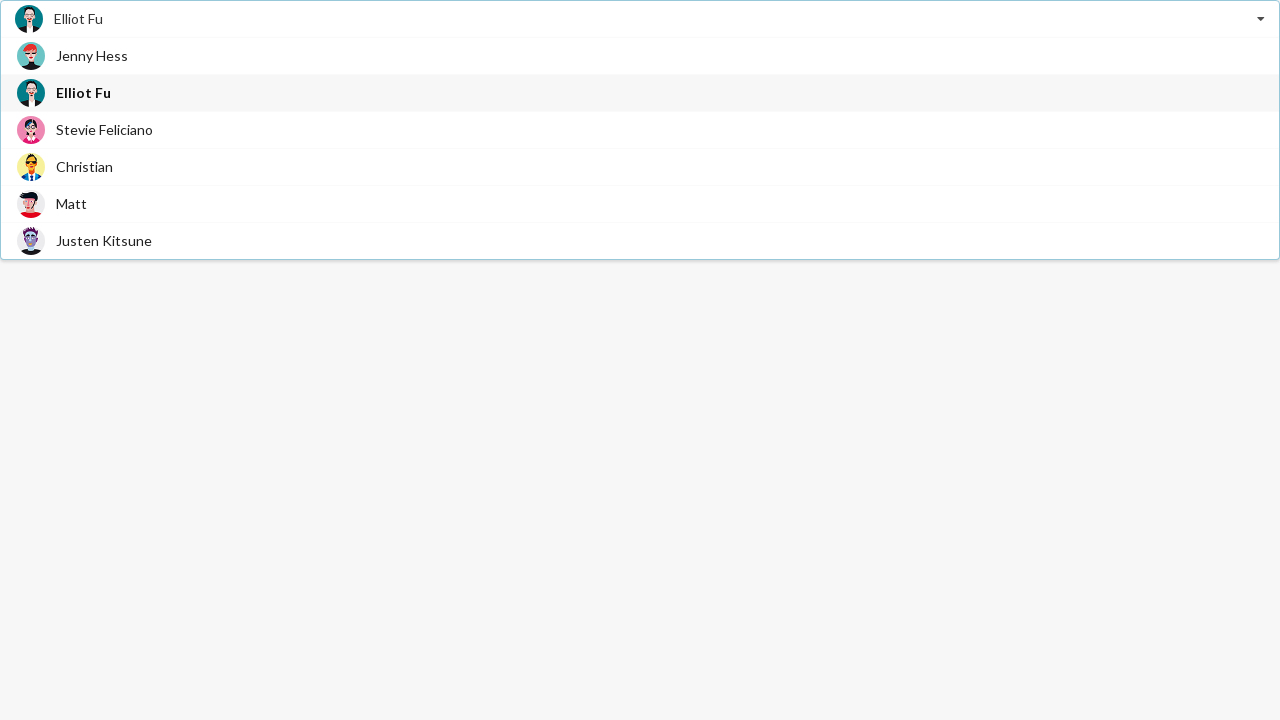

Dropdown menu options loaded
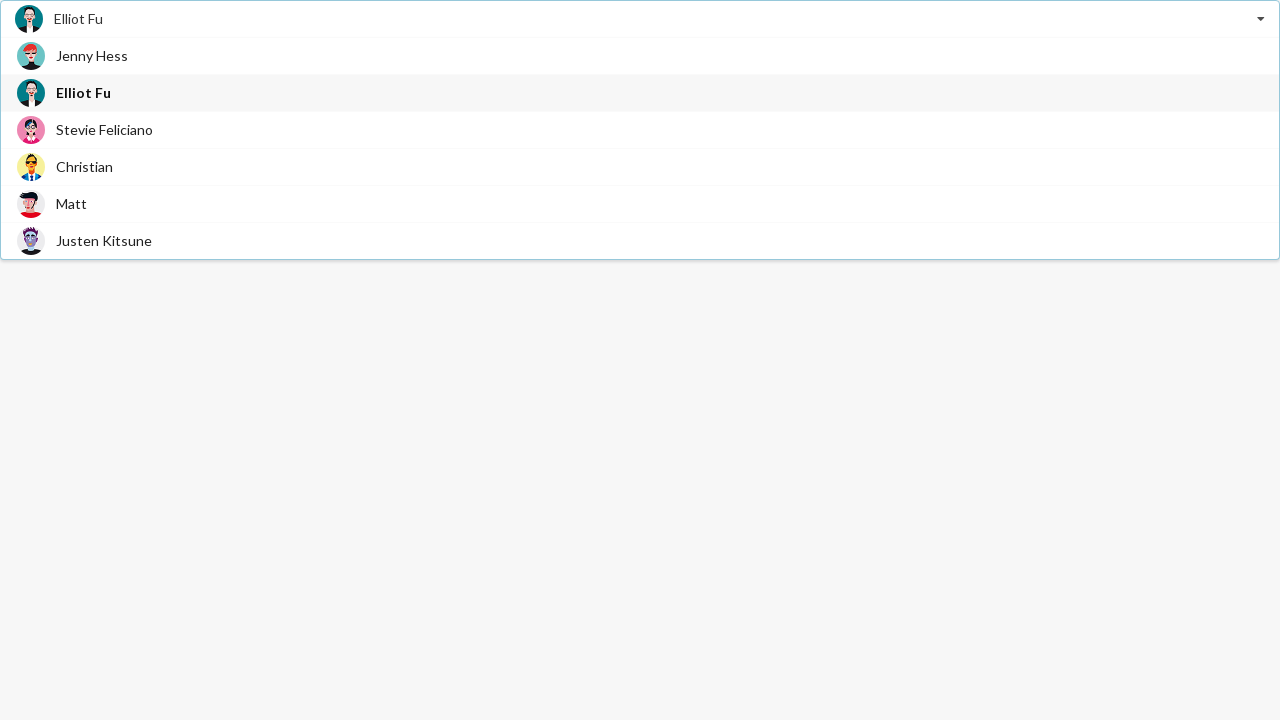

Selected 'Stevie Feliciano' from dropdown options at (640, 130) on div[role='option']:has-text('Stevie Feliciano')
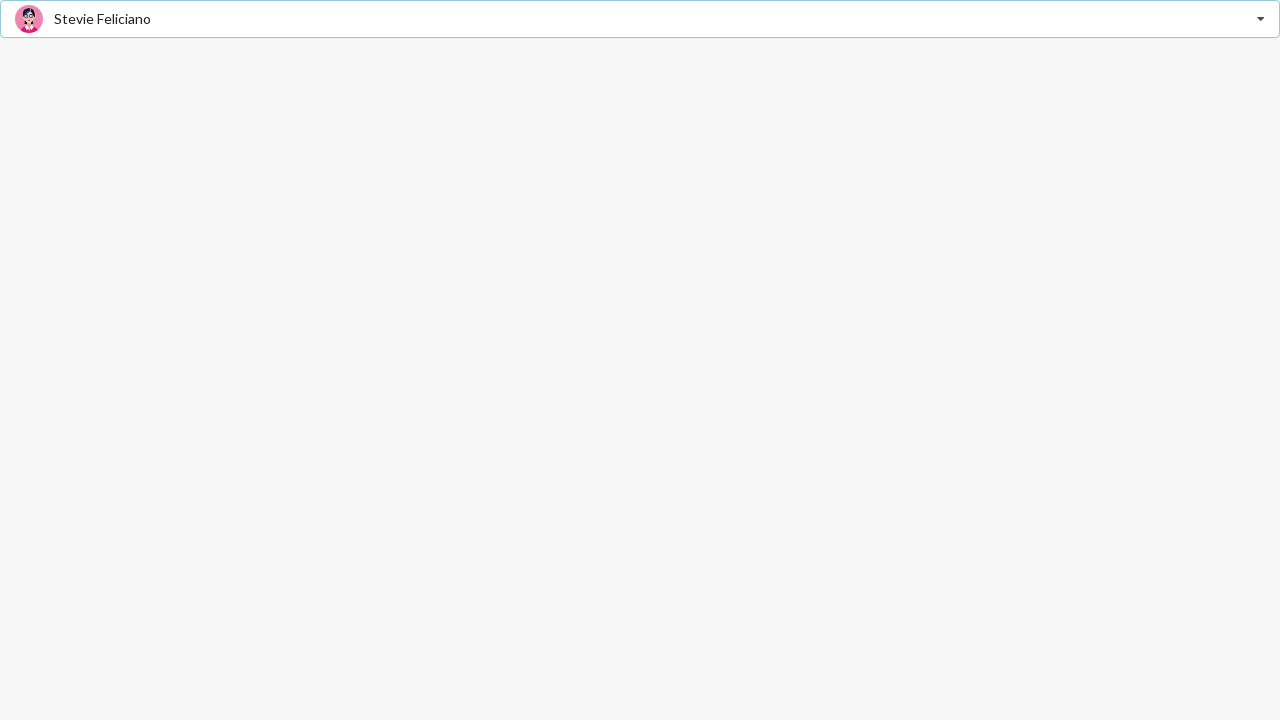

Verified 'Stevie Feliciano' was added to selection
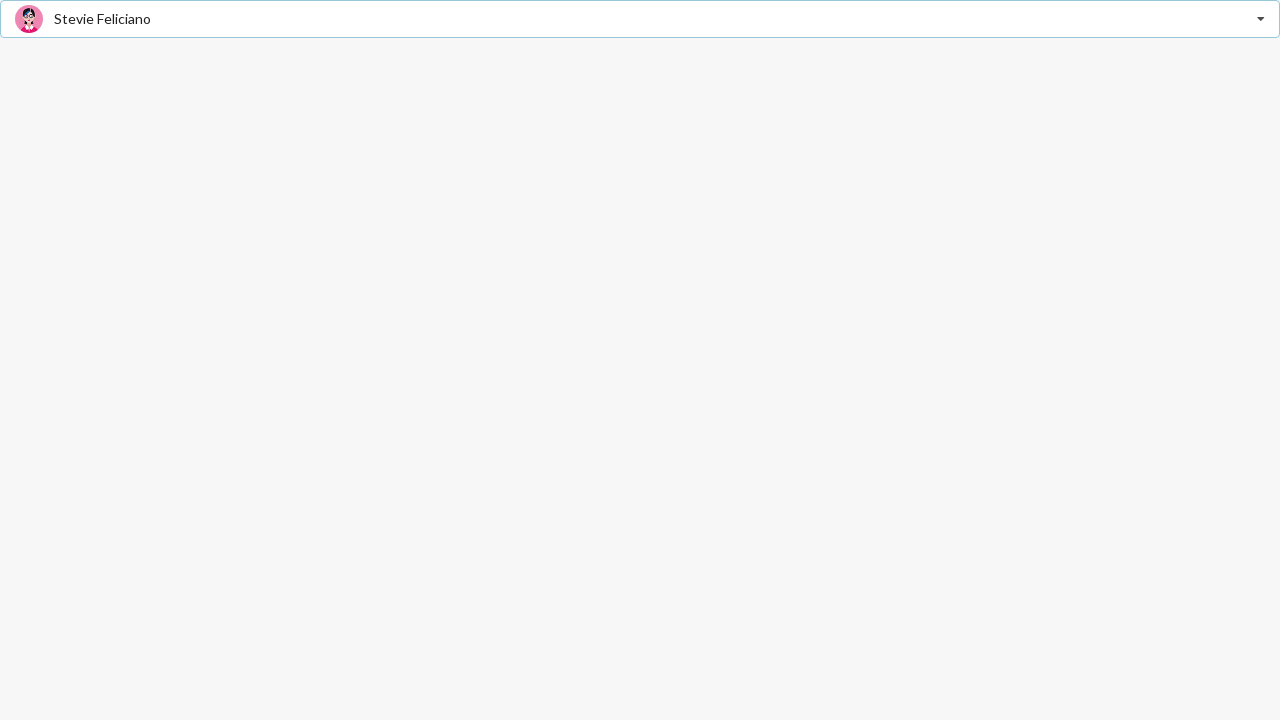

Clicked dropdown listbox to open menu at (640, 19) on div[role='listbox']
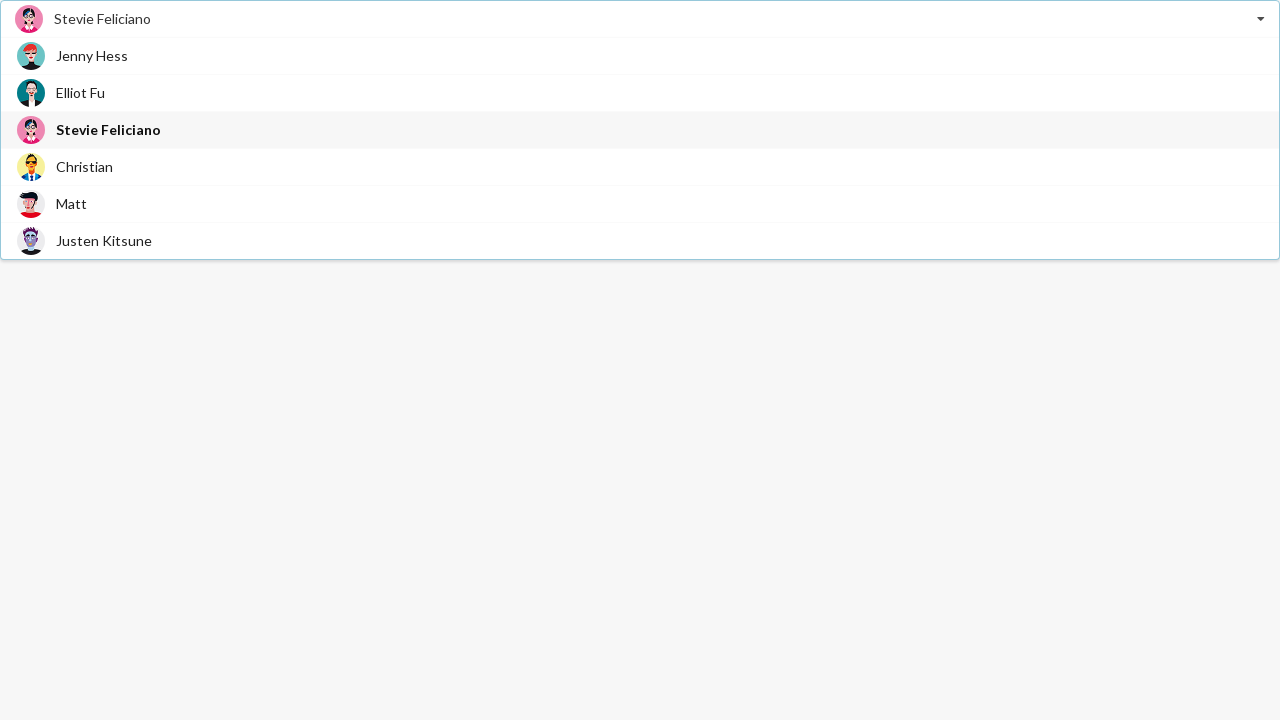

Dropdown menu options loaded
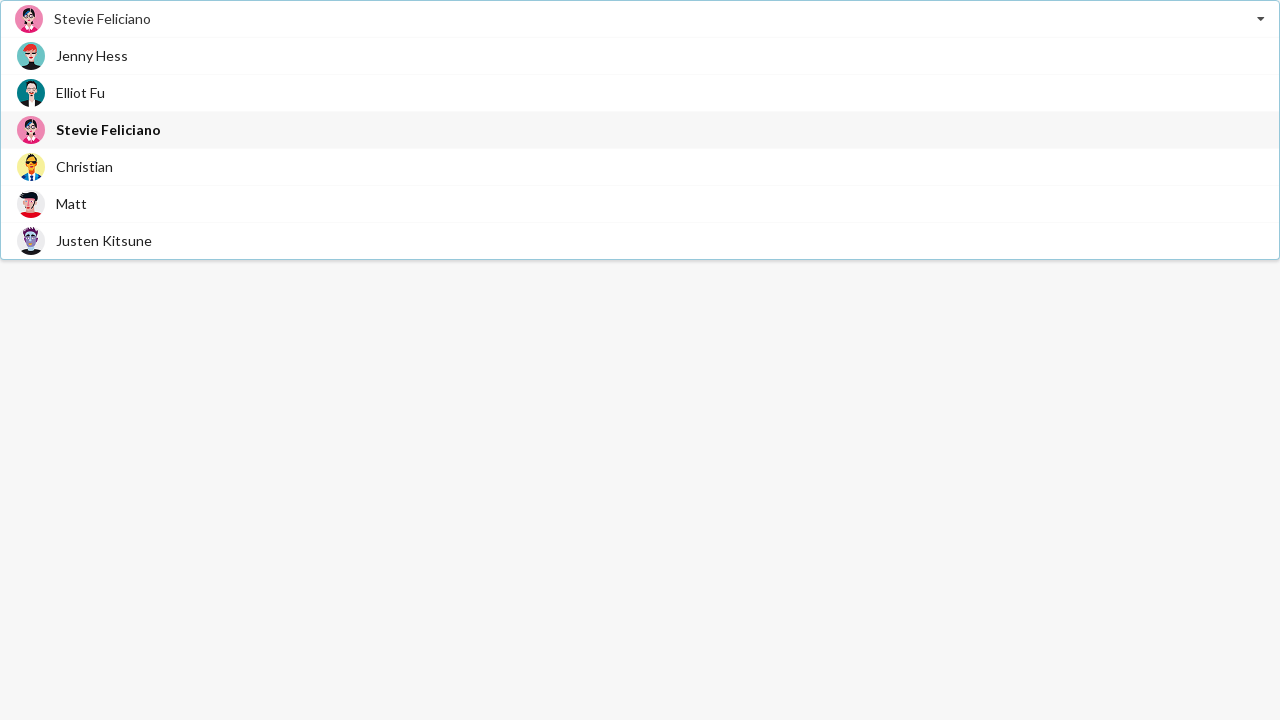

Selected 'Christian' from dropdown options at (640, 166) on div[role='option']:has-text('Christian')
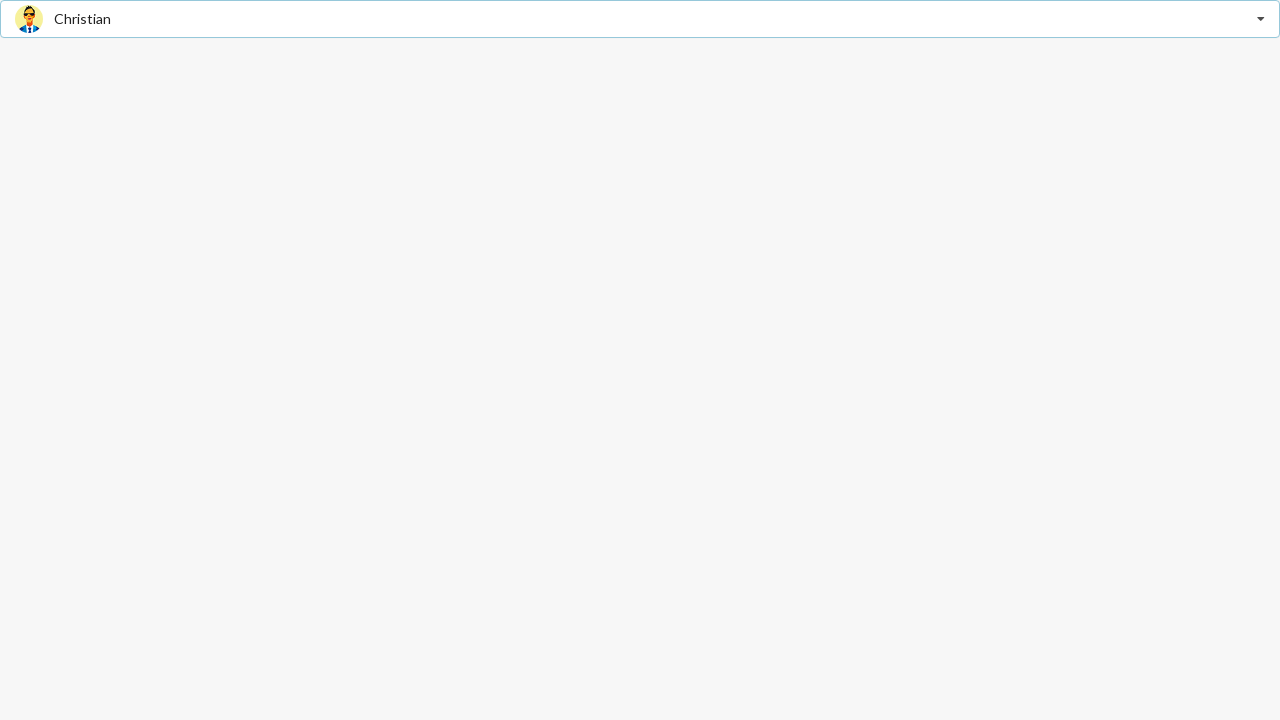

Verified 'Christian' was added to selection
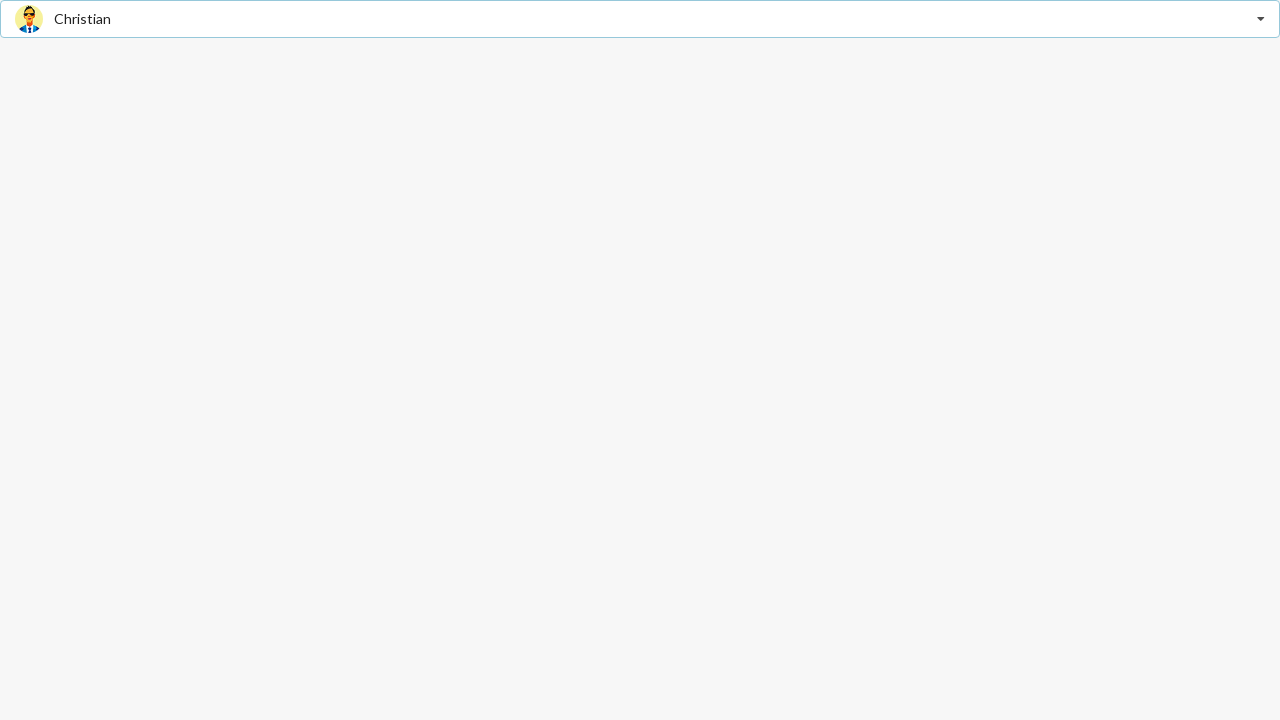

Clicked dropdown listbox to open menu at (640, 19) on div[role='listbox']
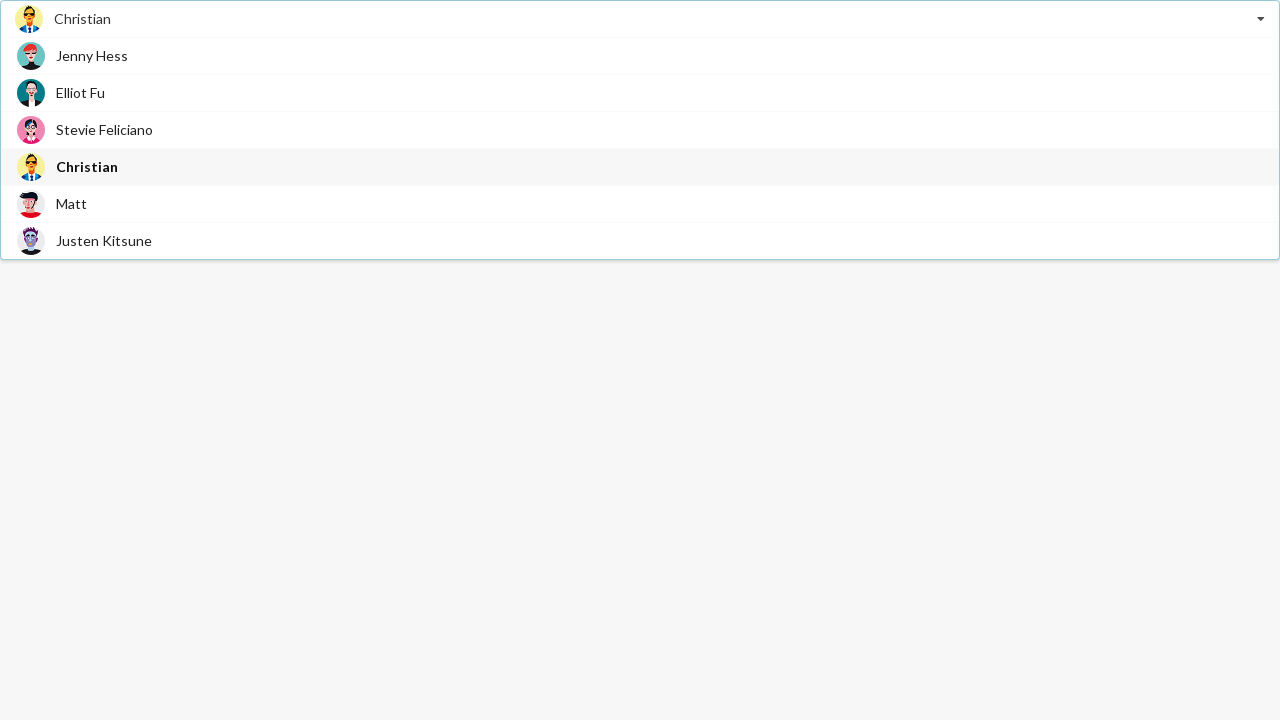

Dropdown menu options loaded
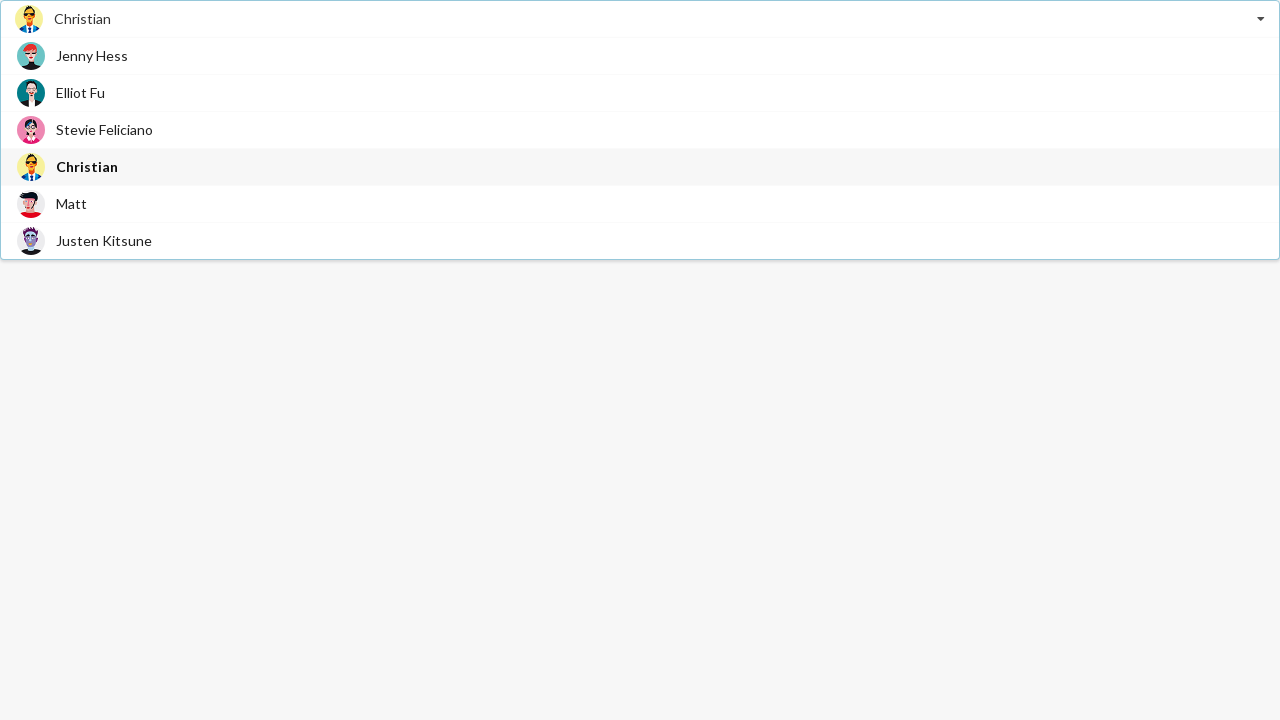

Selected 'Matt' from dropdown options at (640, 204) on div[role='option']:has-text('Matt')
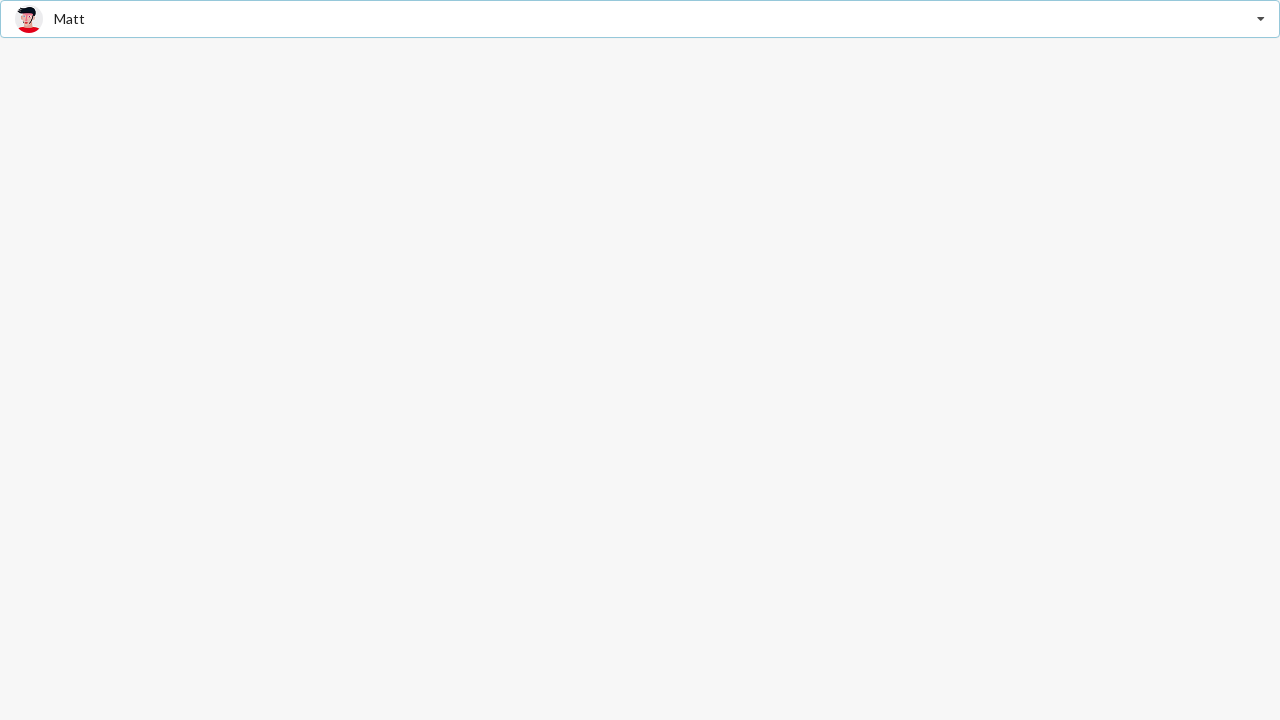

Verified 'Matt' was added to selection
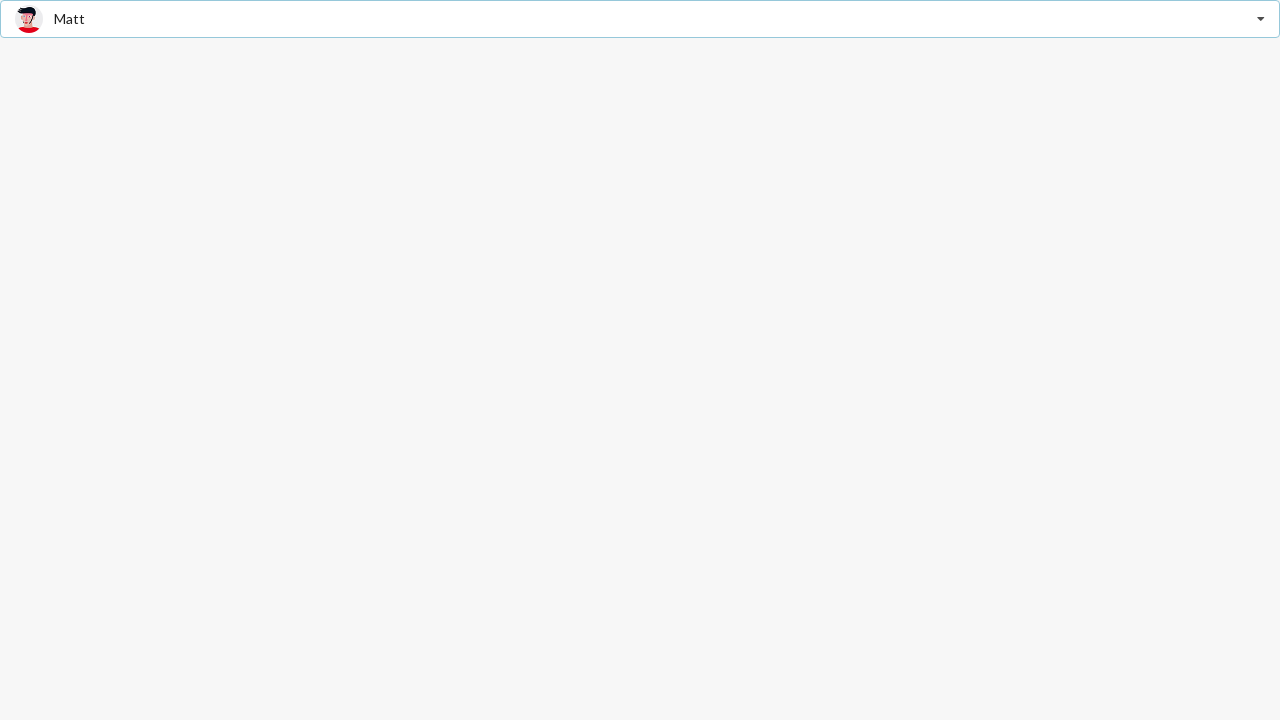

Clicked dropdown listbox to open menu at (640, 19) on div[role='listbox']
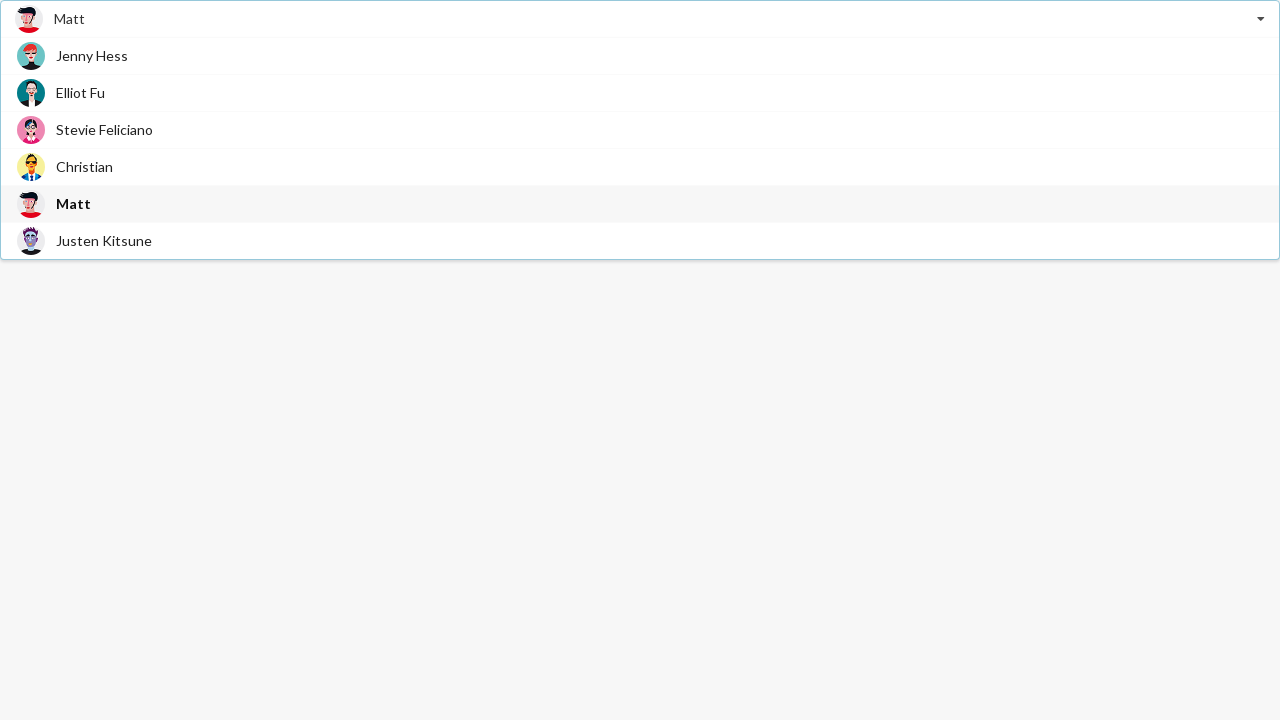

Dropdown menu options loaded
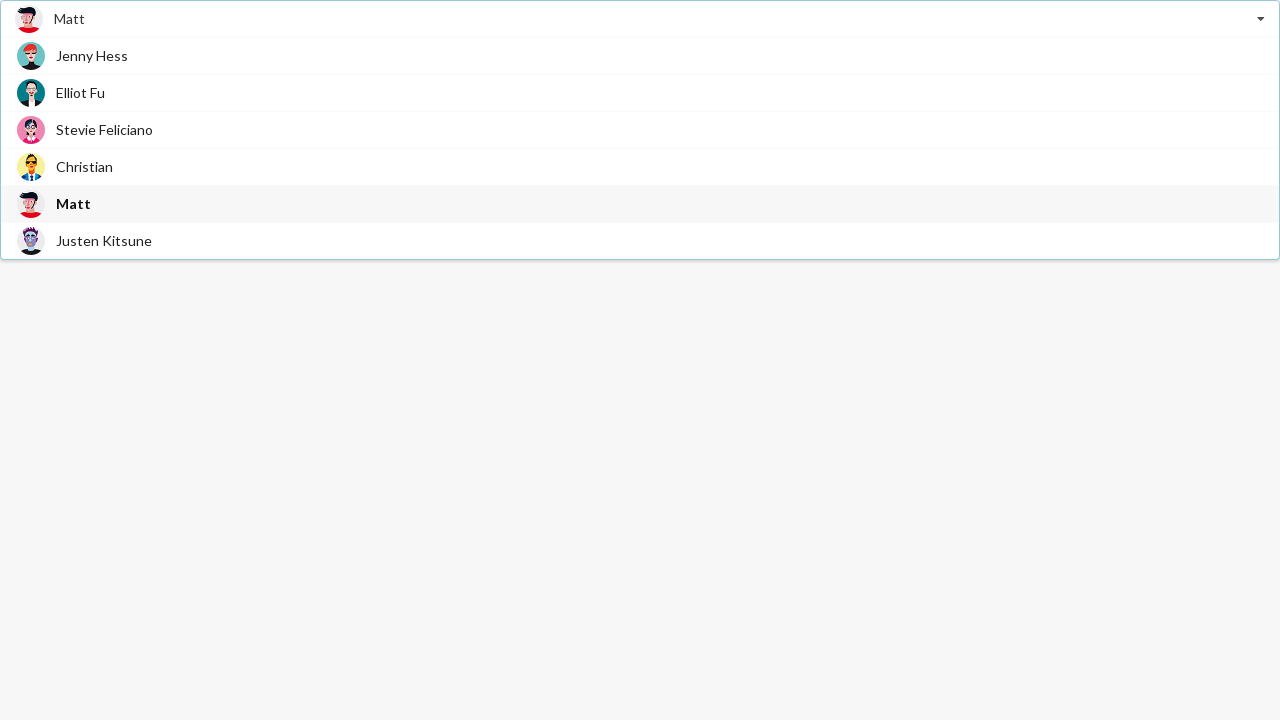

Selected 'Justen Kitsune' from dropdown options at (640, 240) on div[role='option']:has-text('Justen Kitsune')
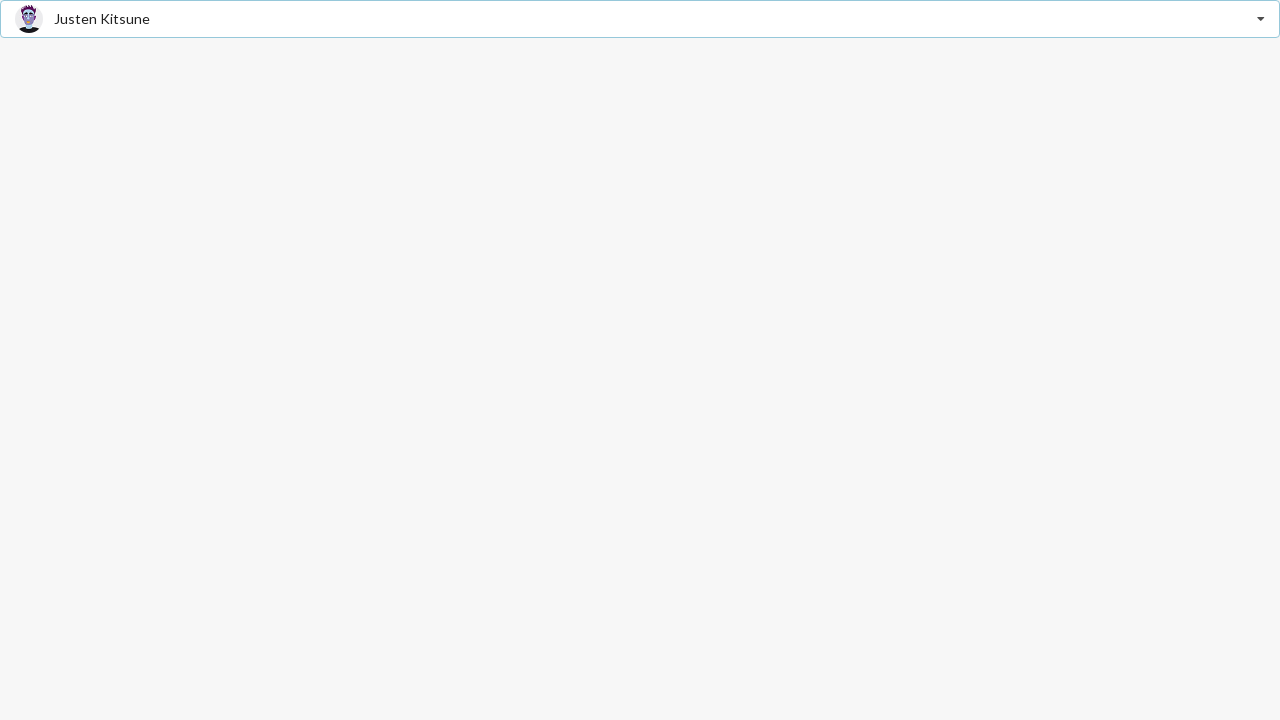

Verified 'Justen Kitsune' was added to selection
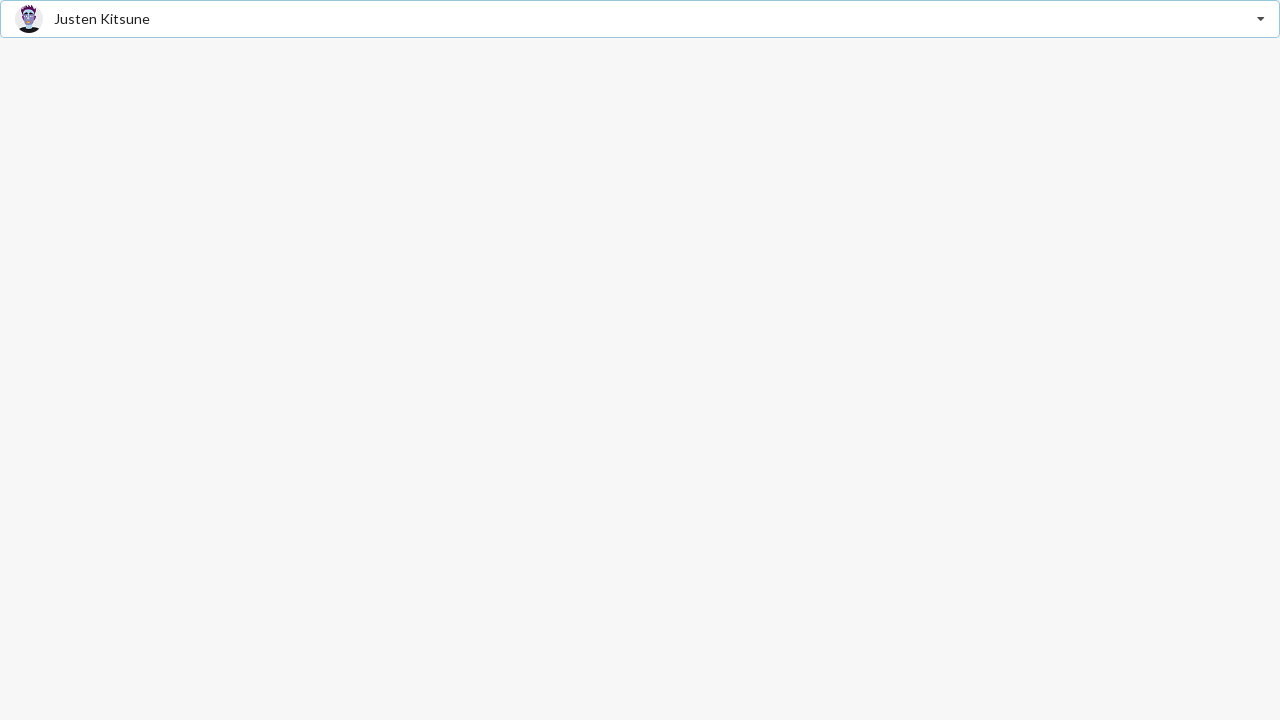

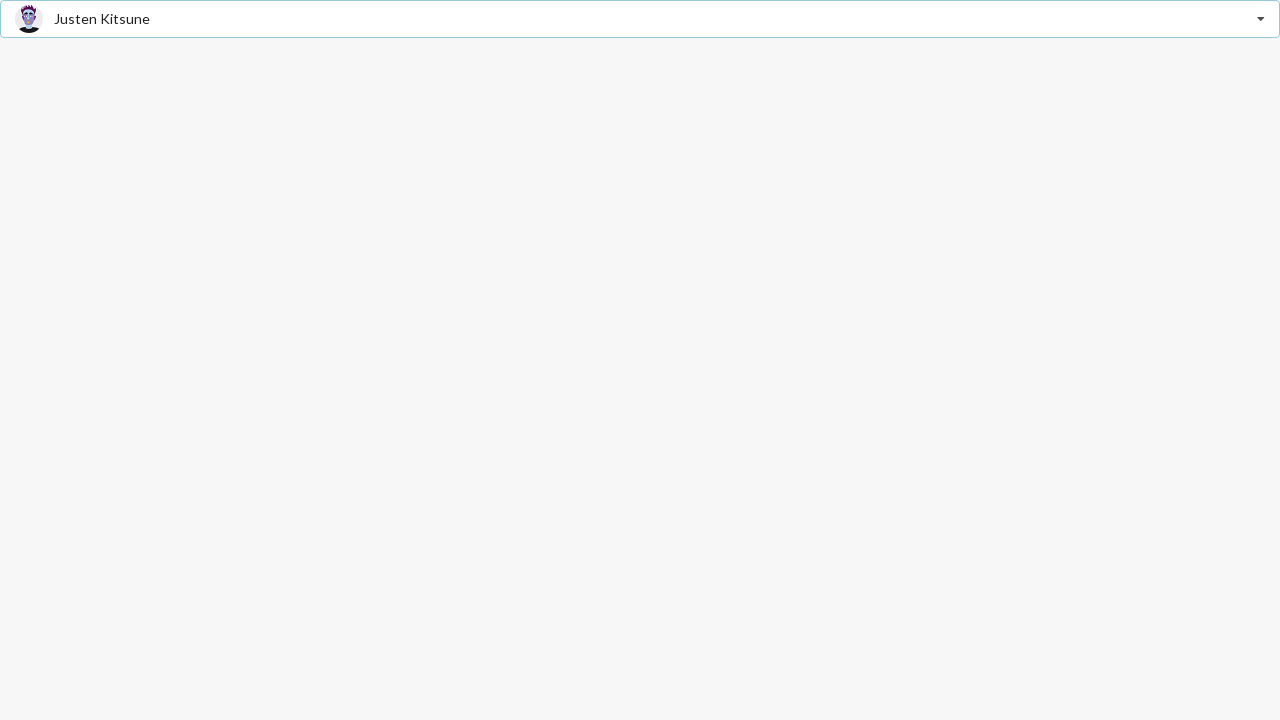